Navigates to the Sauce Demo website and verifies that the page title contains "Swag Labs"

Starting URL: https://www.saucedemo.com/v1/

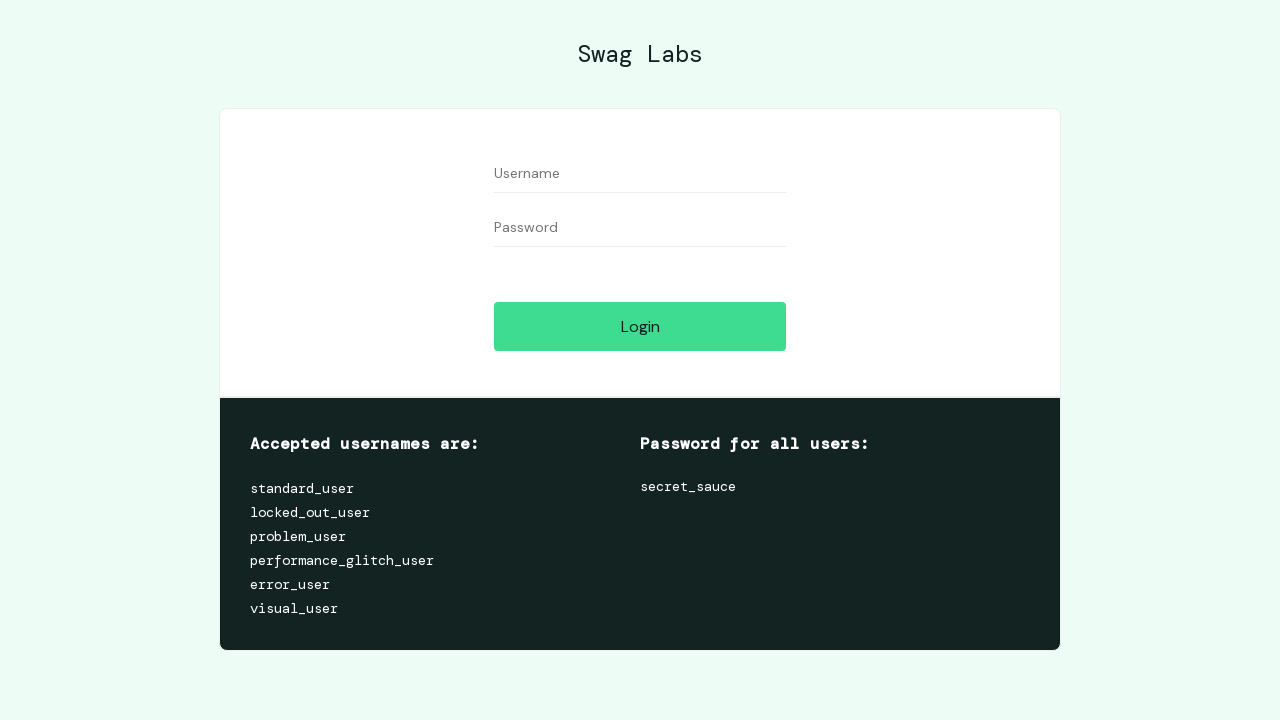

Navigated to Sauce Demo website at https://www.saucedemo.com/v1/
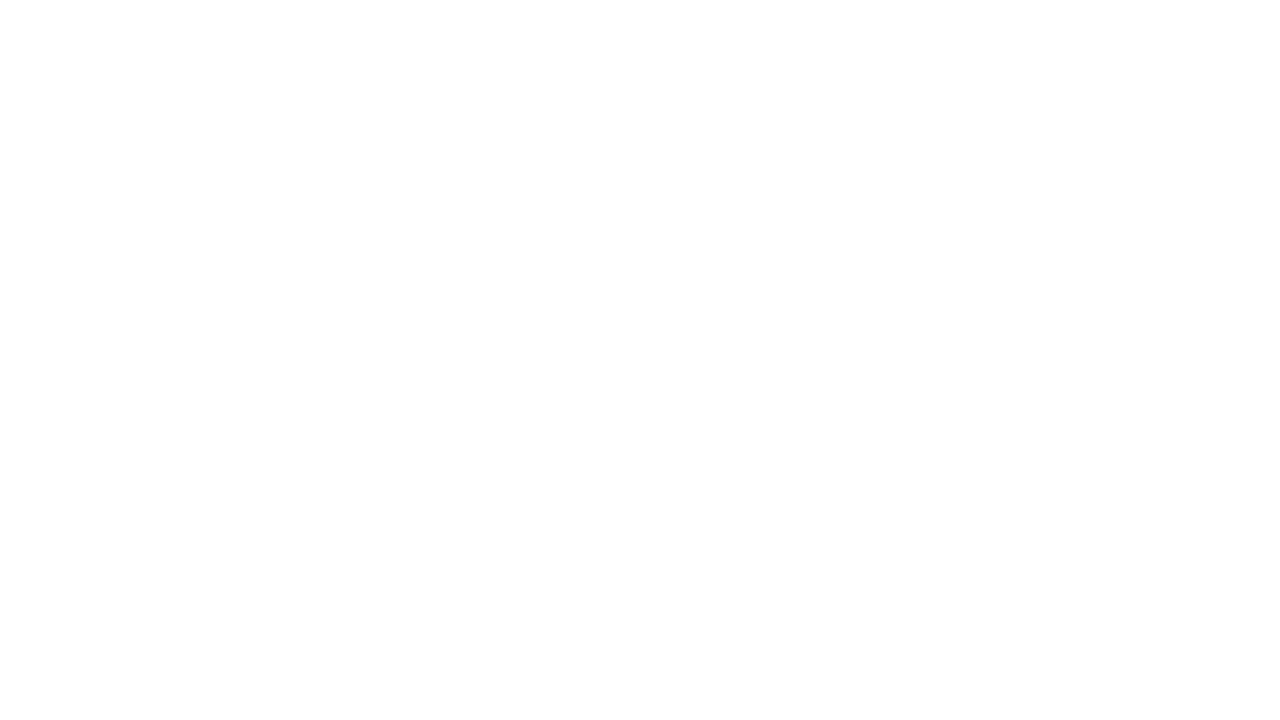

Verified page title contains 'Swag Labs'
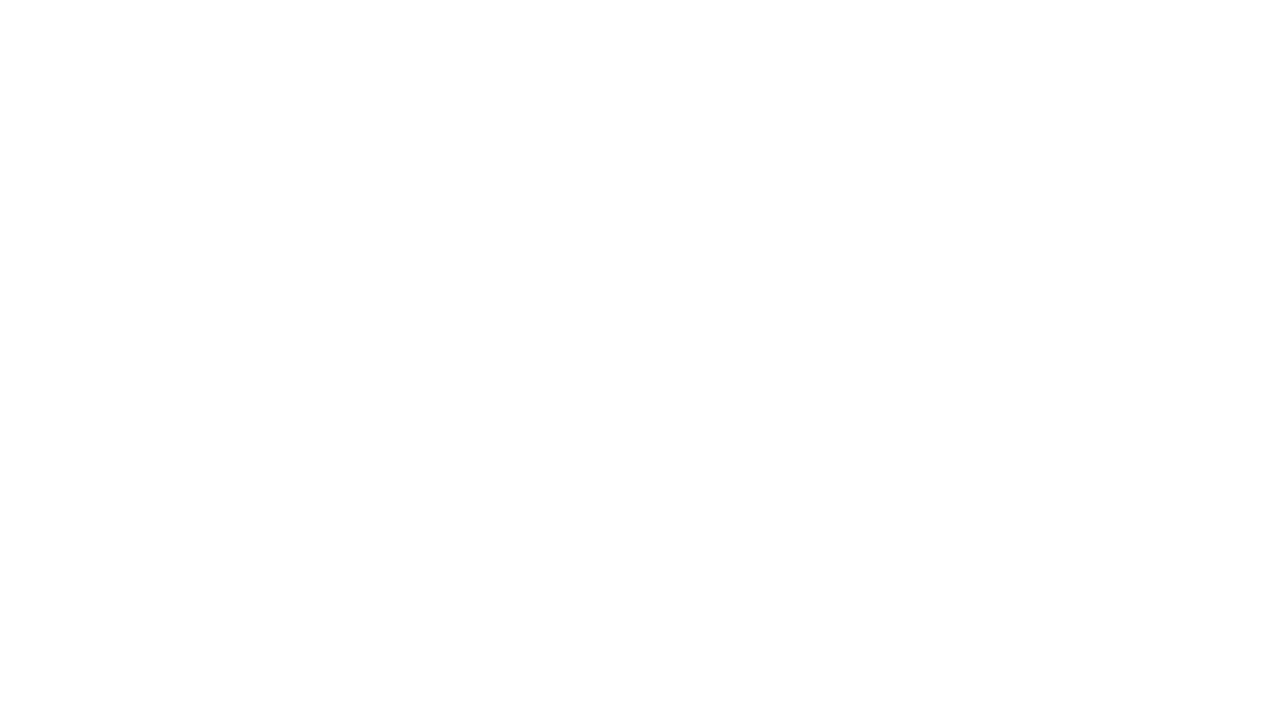

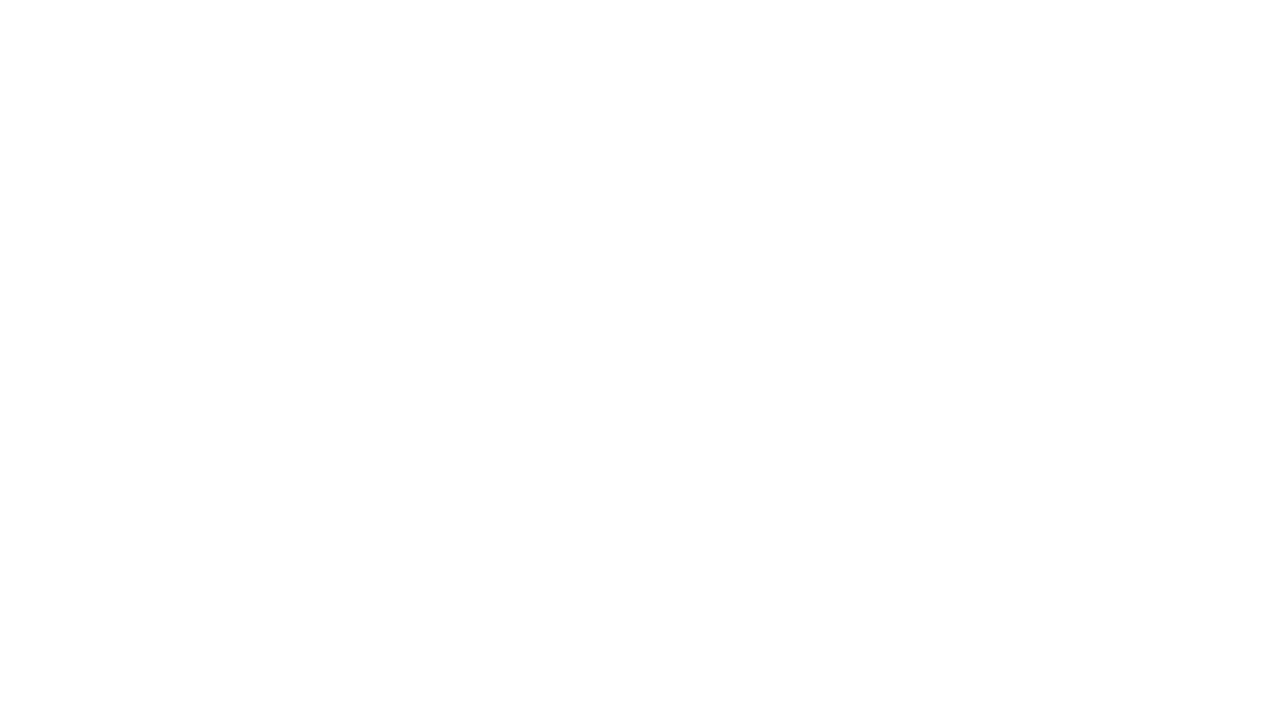